Tests that the "complete all" checkbox updates state correctly when individual items are completed or cleared.

Starting URL: https://demo.playwright.dev/todomvc

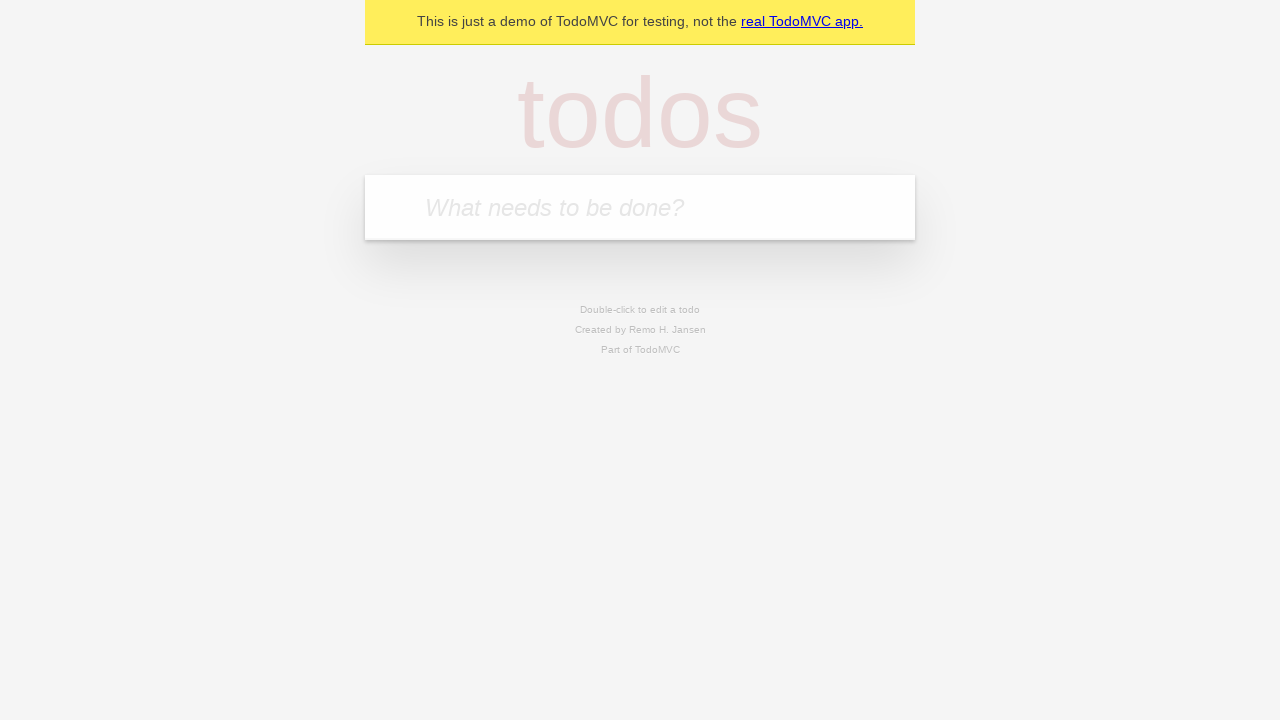

Filled new todo field with 'buy some cheese' on internal:attr=[placeholder="What needs to be done?"i]
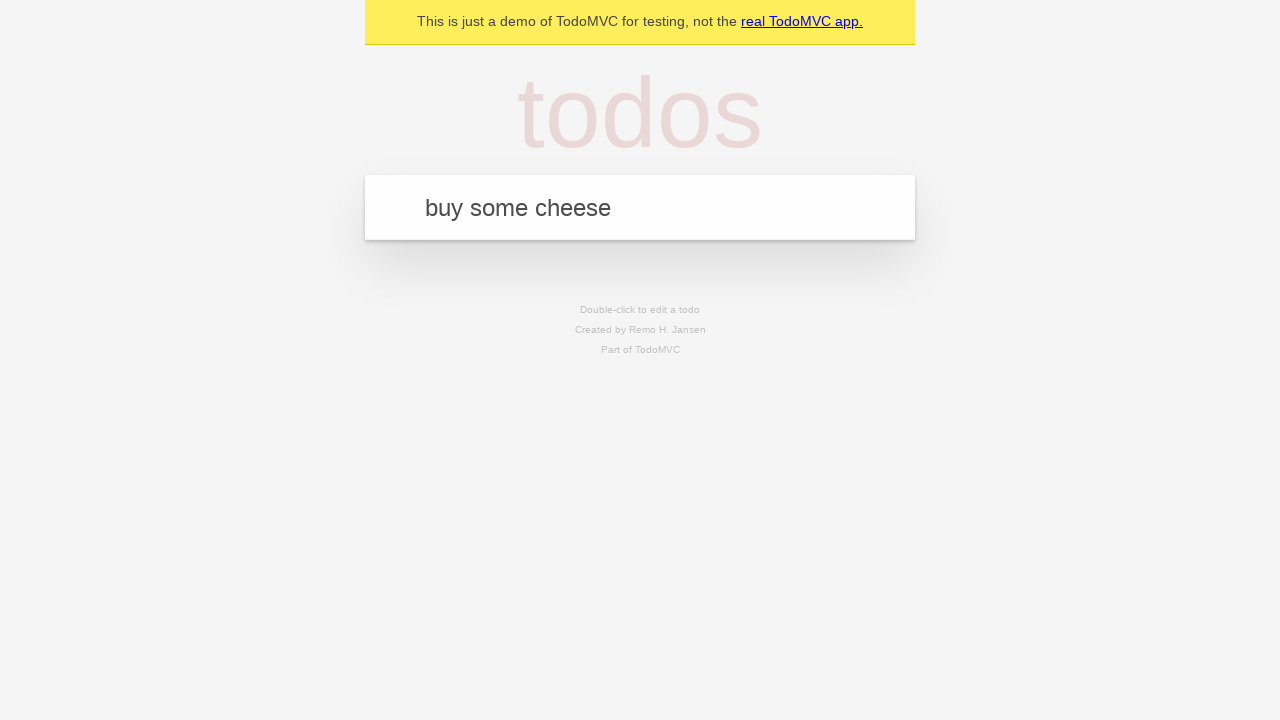

Pressed Enter to create todo 'buy some cheese' on internal:attr=[placeholder="What needs to be done?"i]
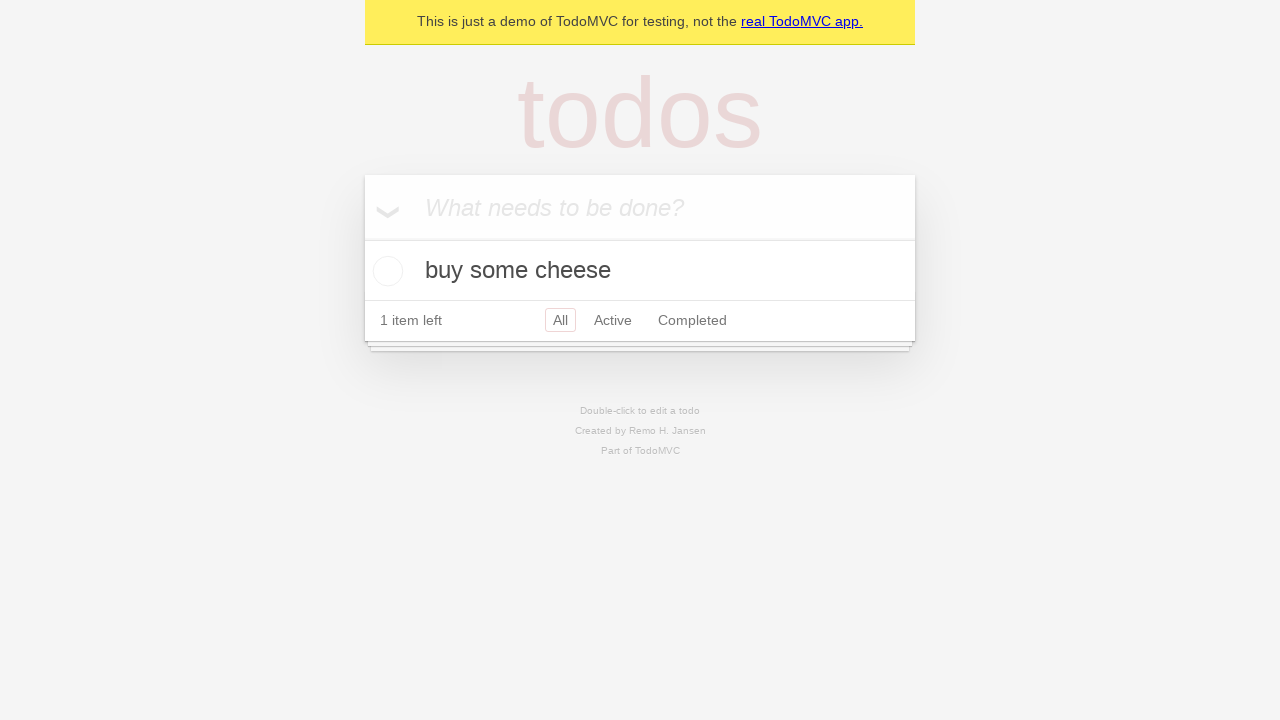

Filled new todo field with 'feed the cat' on internal:attr=[placeholder="What needs to be done?"i]
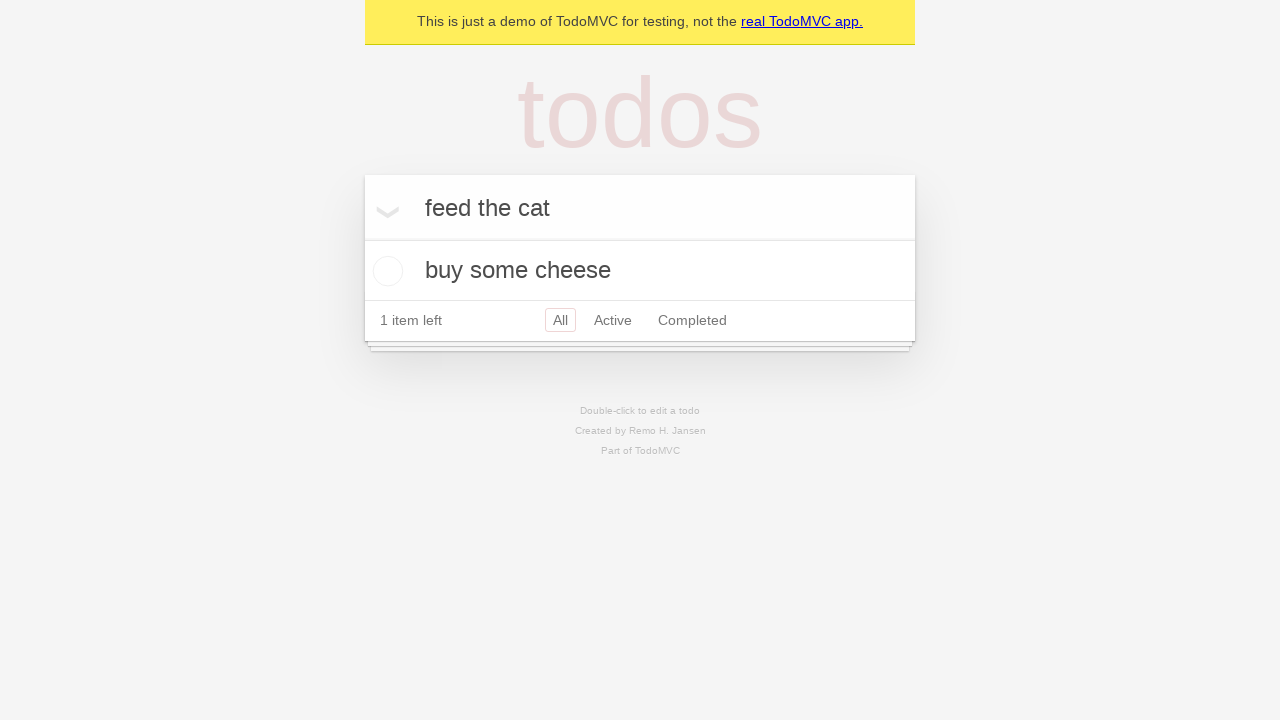

Pressed Enter to create todo 'feed the cat' on internal:attr=[placeholder="What needs to be done?"i]
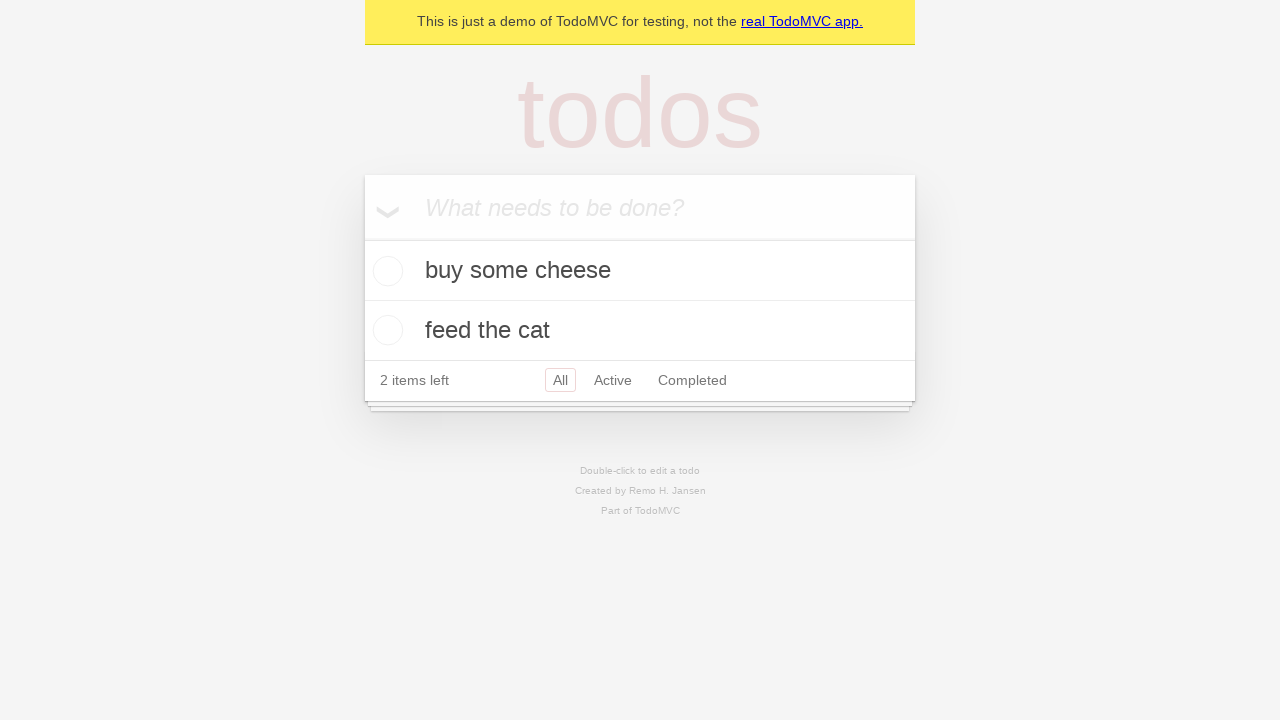

Filled new todo field with 'book a doctors appointment' on internal:attr=[placeholder="What needs to be done?"i]
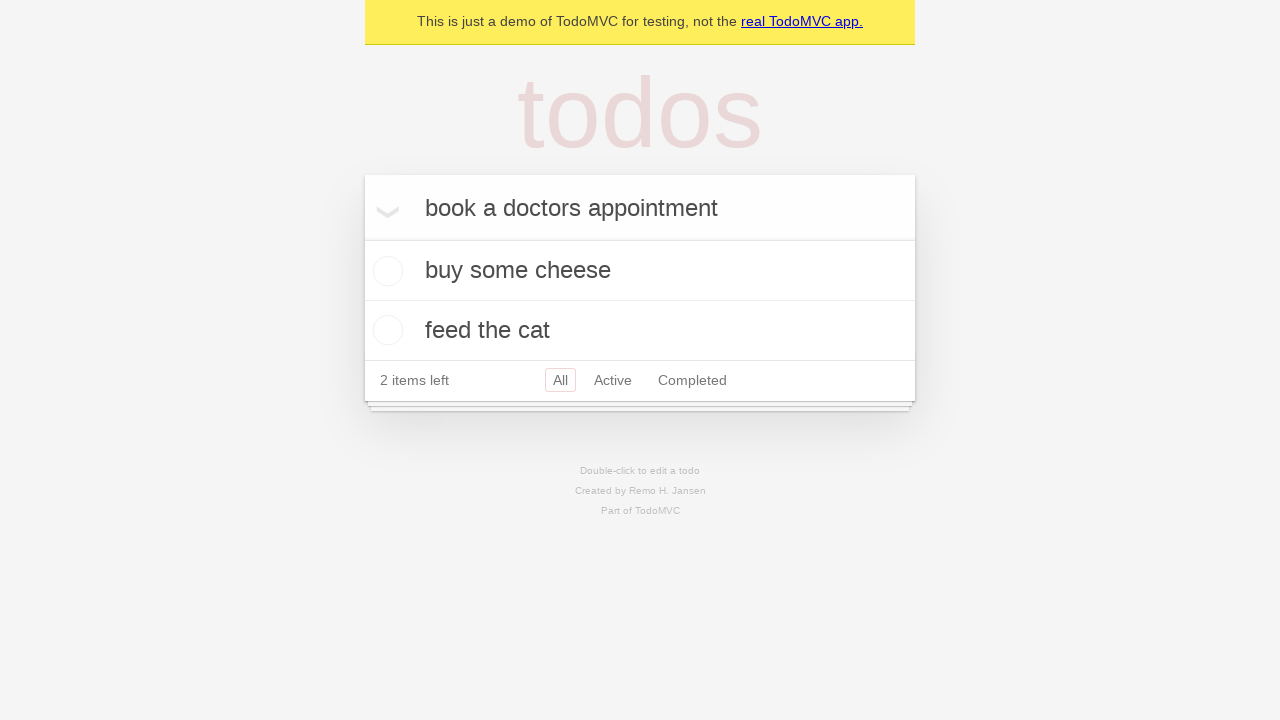

Pressed Enter to create todo 'book a doctors appointment' on internal:attr=[placeholder="What needs to be done?"i]
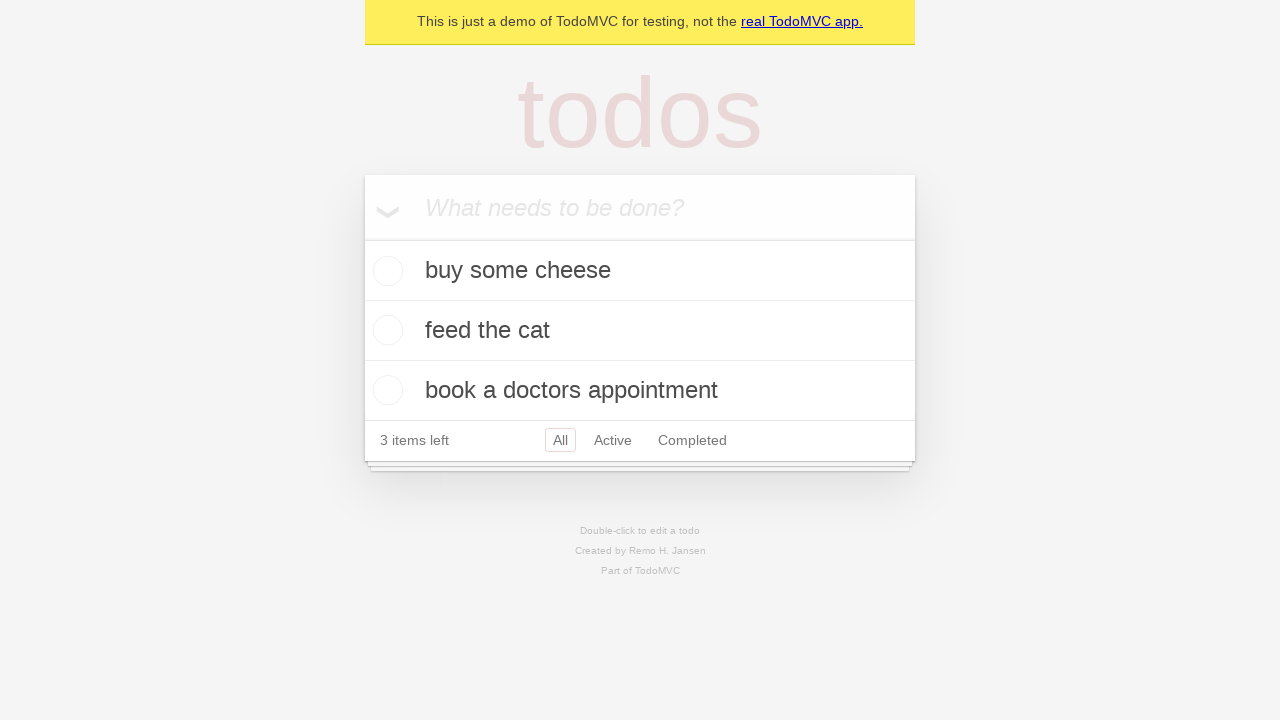

Waited for all 3 todo items to be created
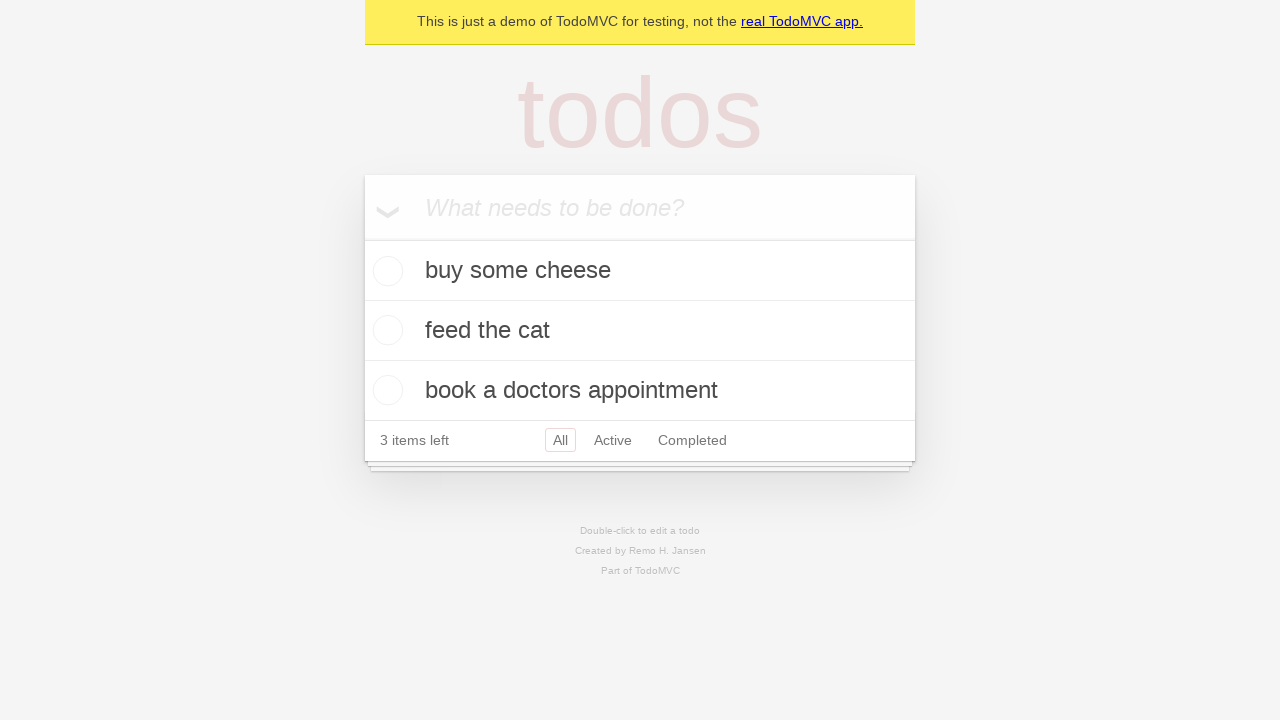

Clicked 'Mark all as complete' checkbox at (362, 238) on internal:label="Mark all as complete"i
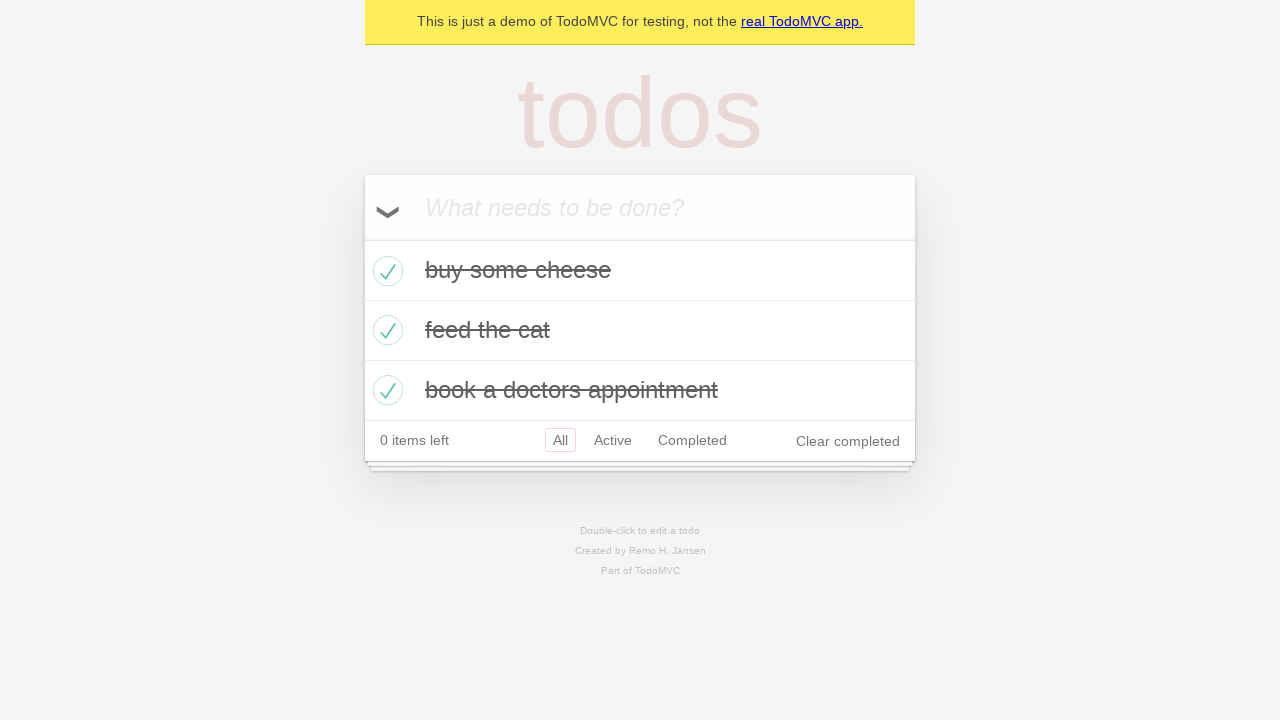

Unchecked the first todo item at (385, 271) on internal:testid=[data-testid="todo-item"s] >> nth=0 >> internal:role=checkbox
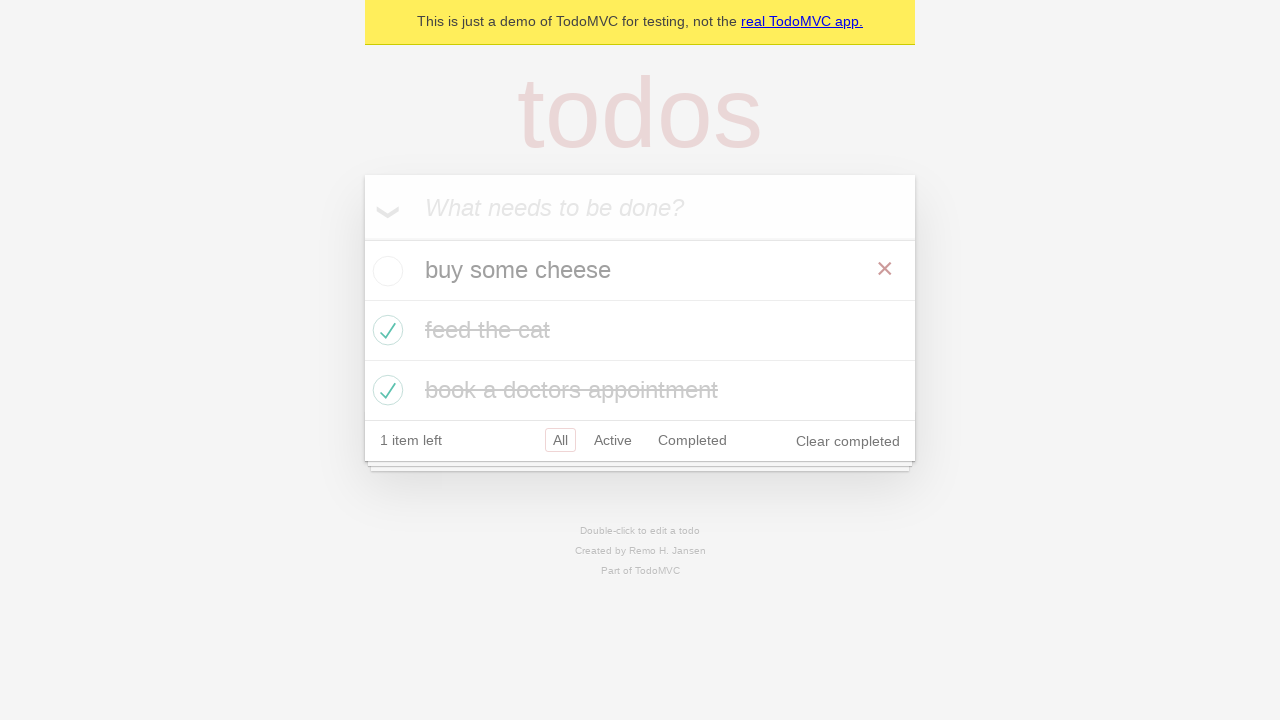

Checked the first todo item again at (385, 271) on internal:testid=[data-testid="todo-item"s] >> nth=0 >> internal:role=checkbox
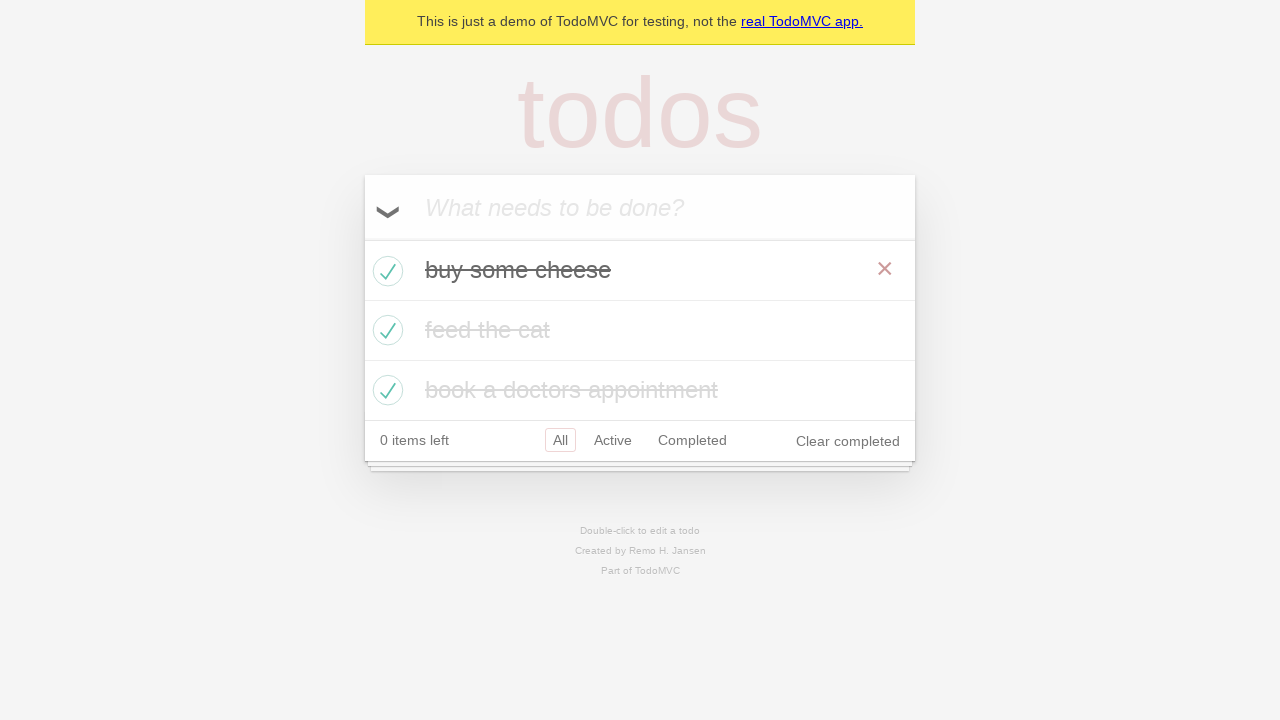

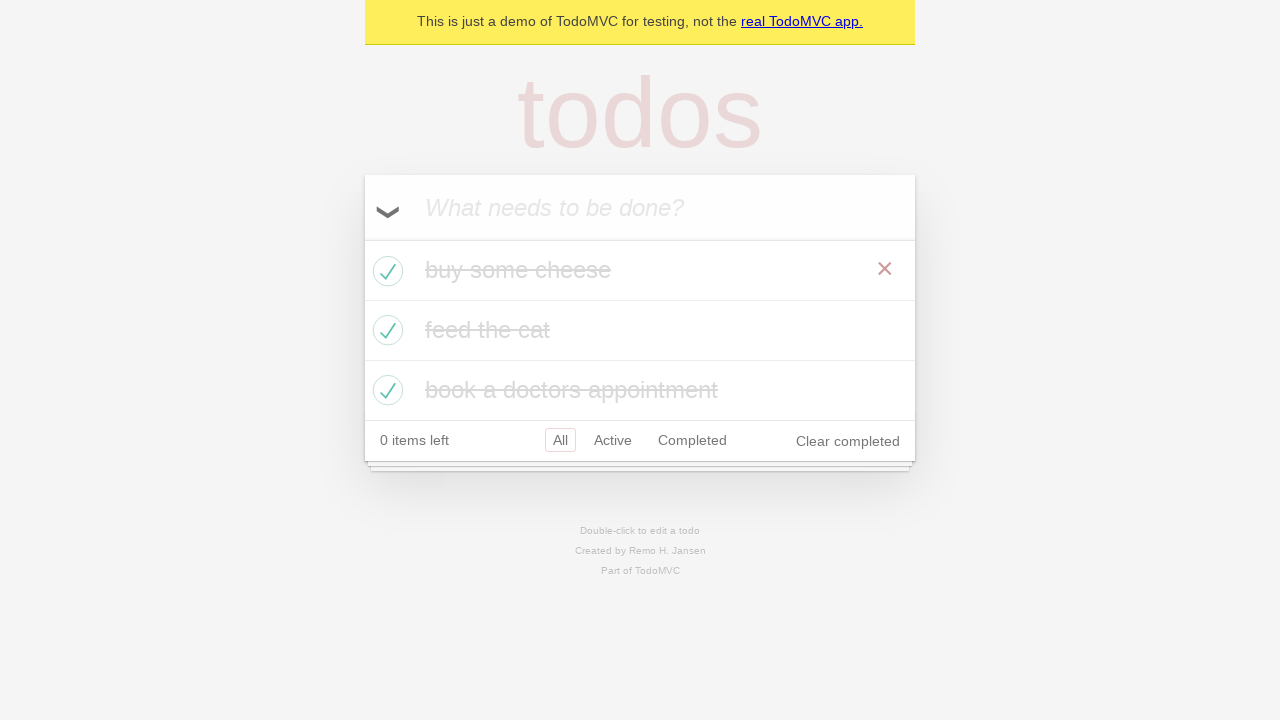